Tests the Student Registration Form by filling in required fields (name, email, mobile, date of birth, subjects, hobbies, address), uploading an image, and submitting the form to verify successful submission.

Starting URL: https://demoqa.com/automation-practice-form

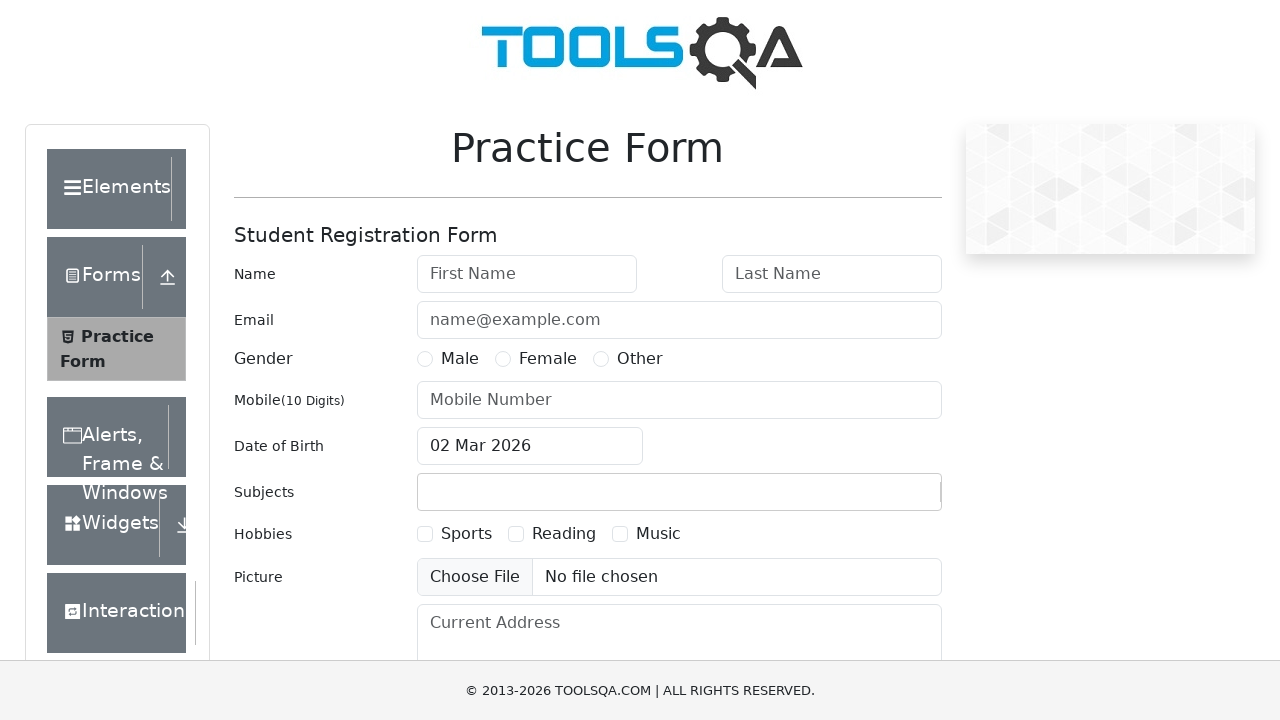

Filled first name field with 'John' on #firstName
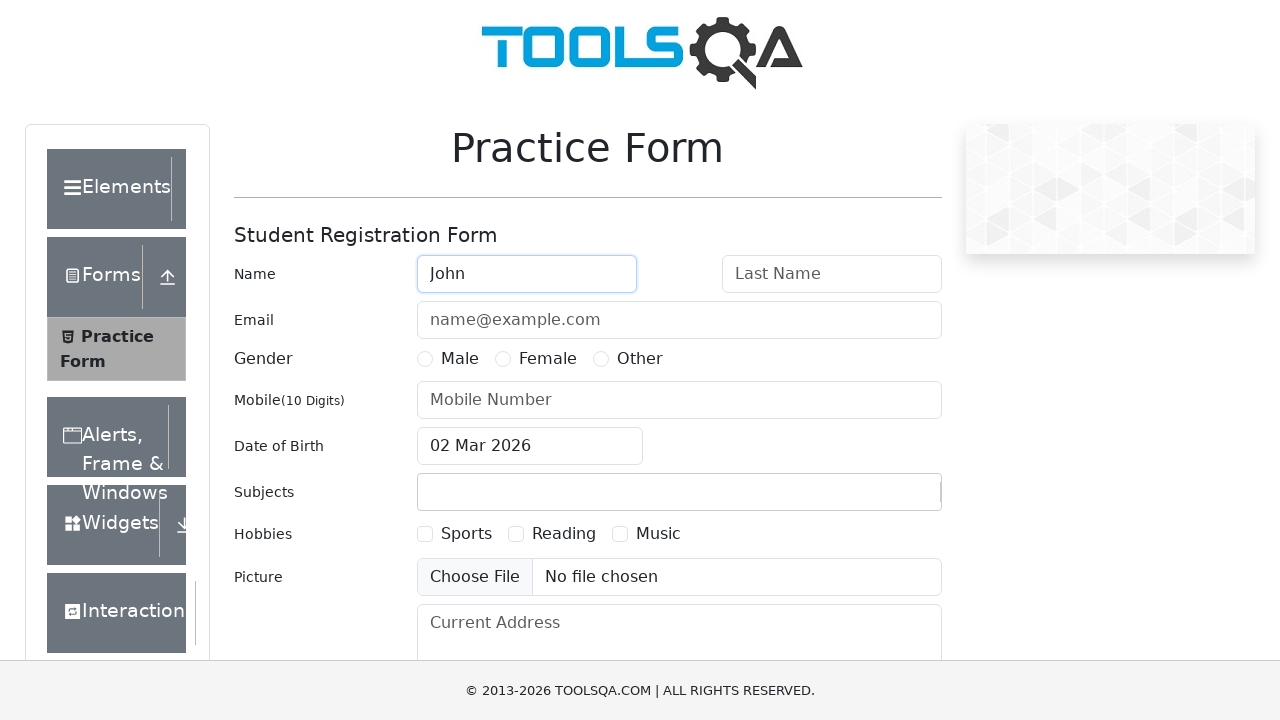

Filled last name field with 'Anderson' on #lastName
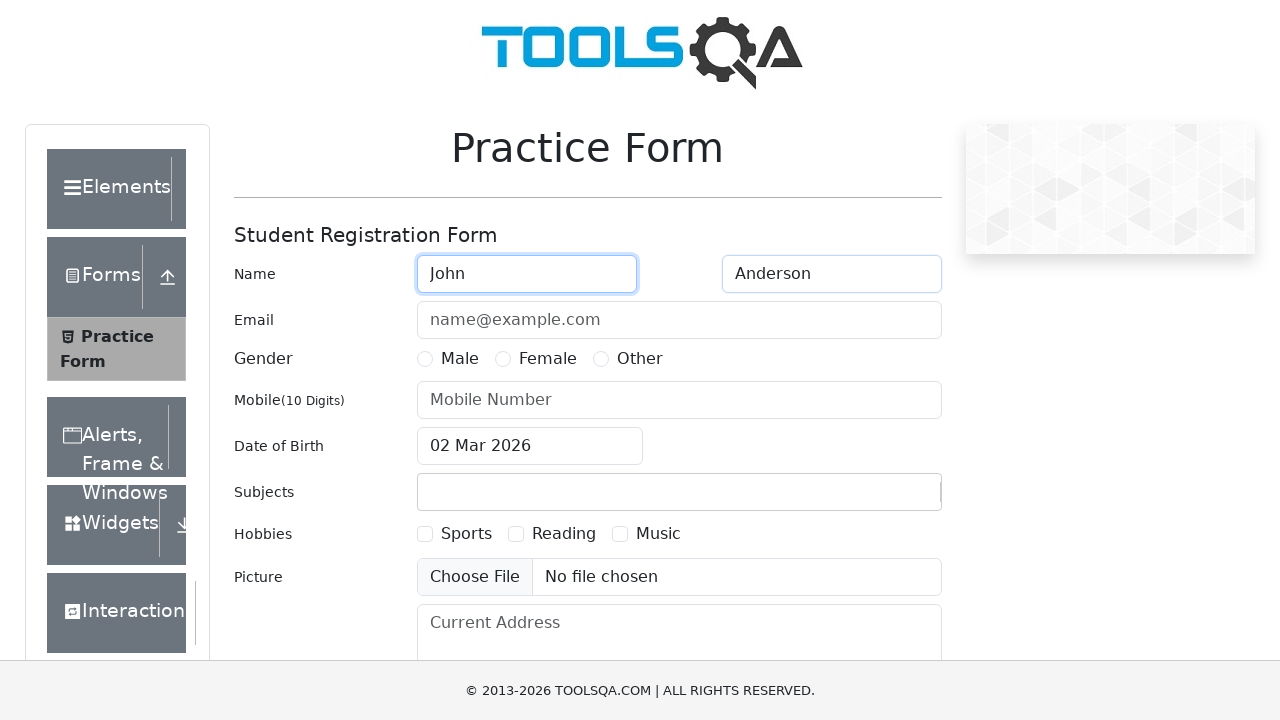

Filled email field with 'john.anderson@example.com' on #userEmail
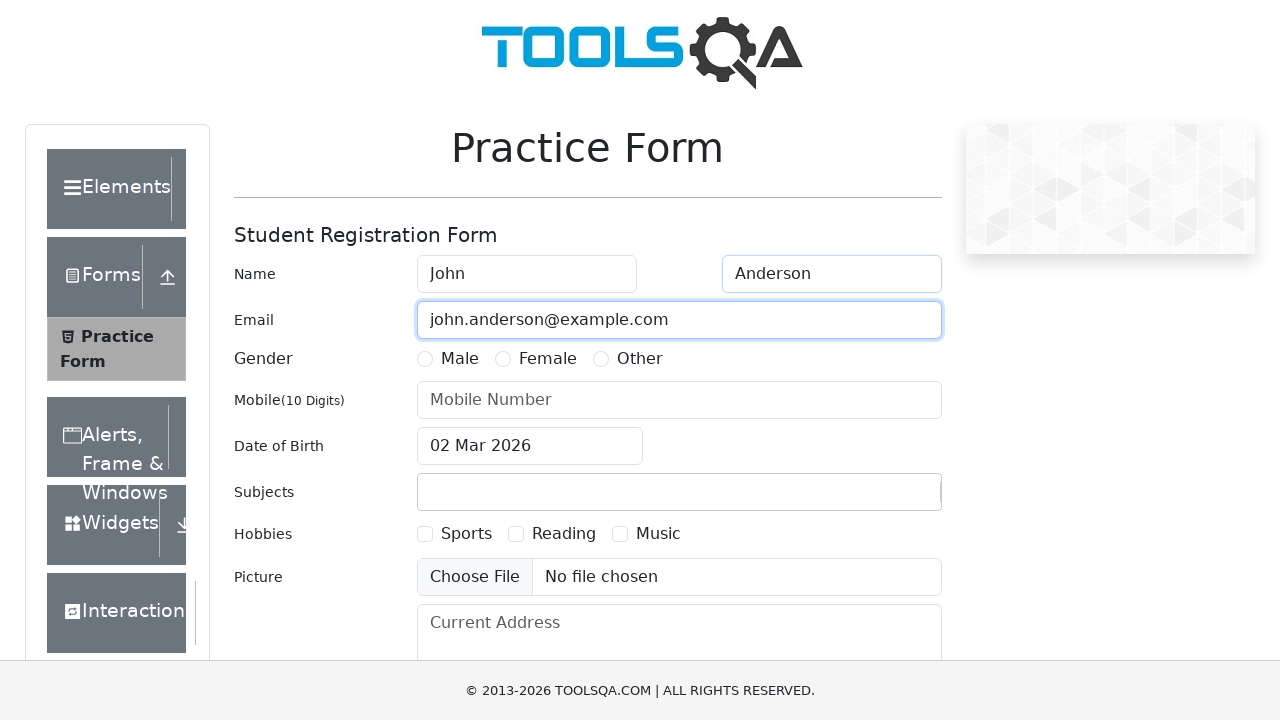

Selected Male gender option at (460, 359) on label[for='gender-radio-1']
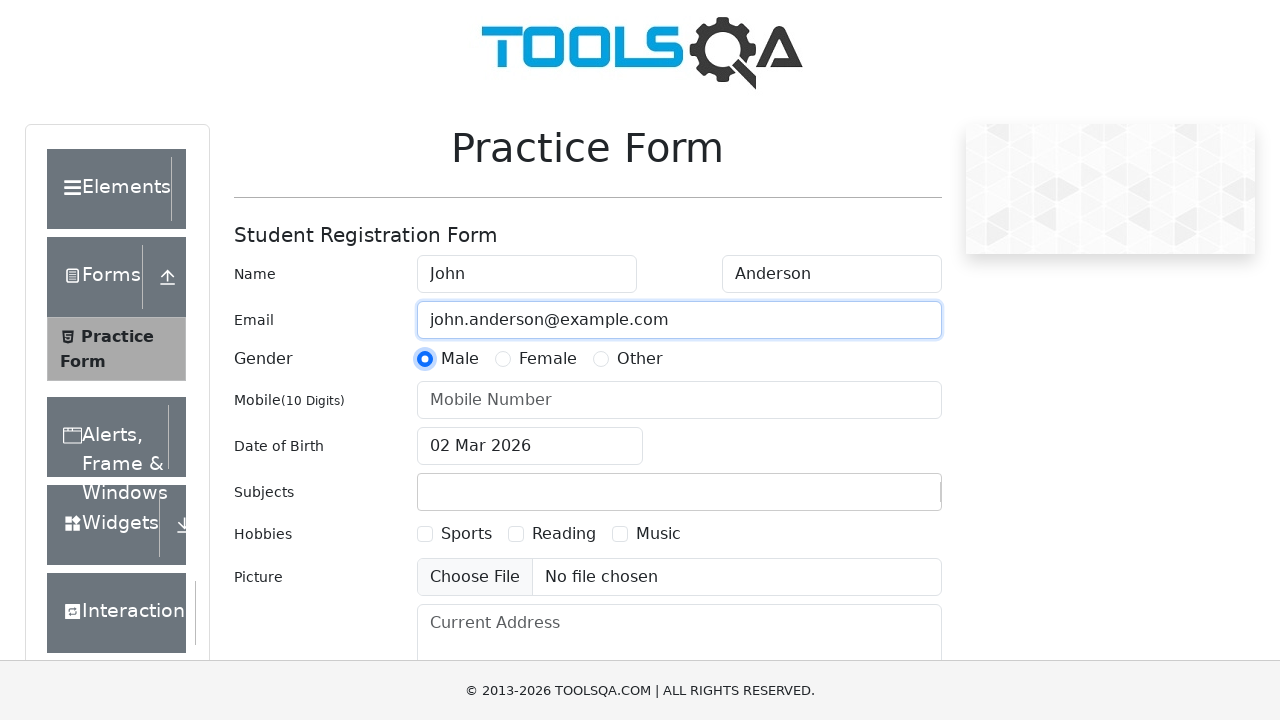

Filled mobile number field with '9876543210' on #userNumber
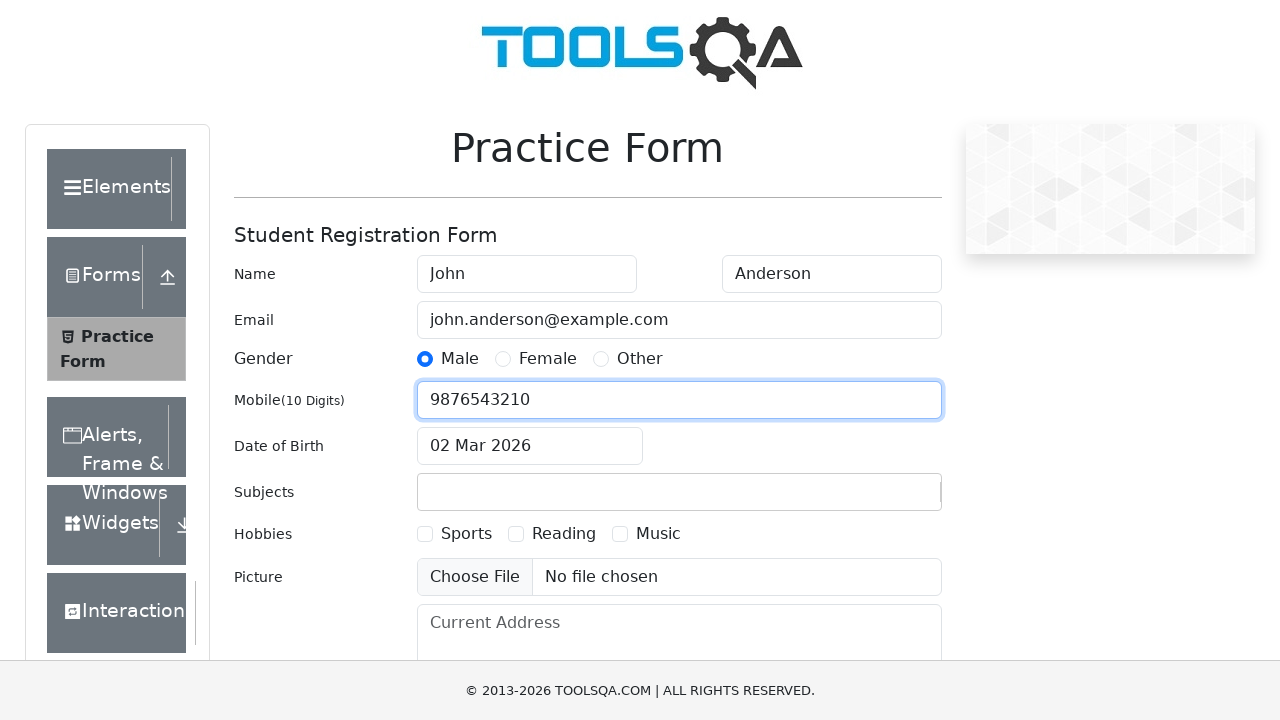

Clicked date of birth field to open calendar at (530, 446) on #dateOfBirthInput
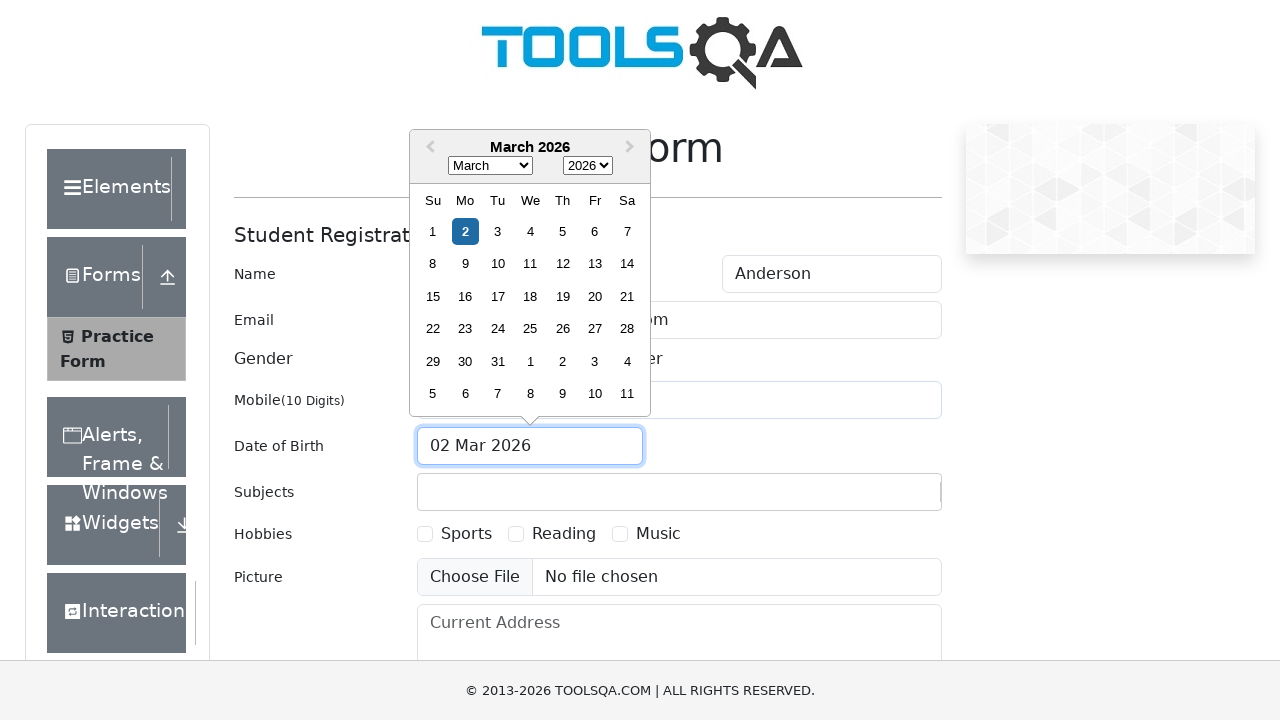

Selected June in the month dropdown on .react-datepicker__month-select
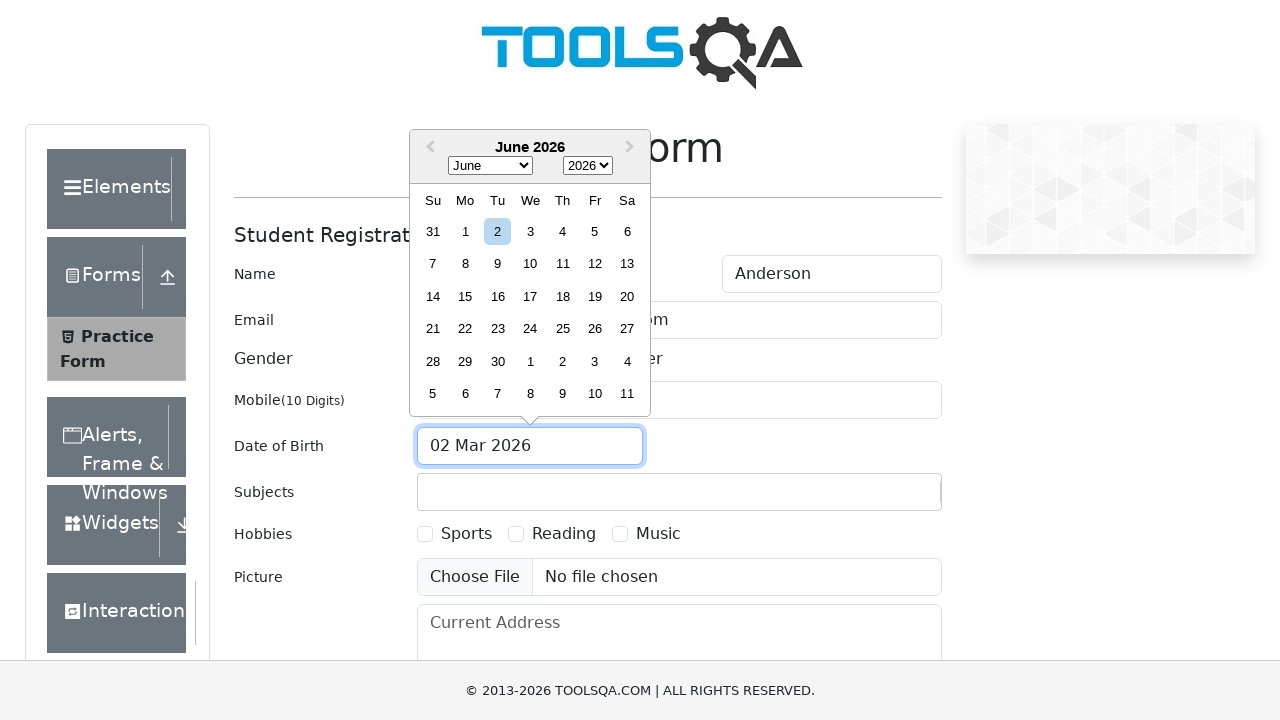

Selected 1995 in the year dropdown on .react-datepicker__year-select
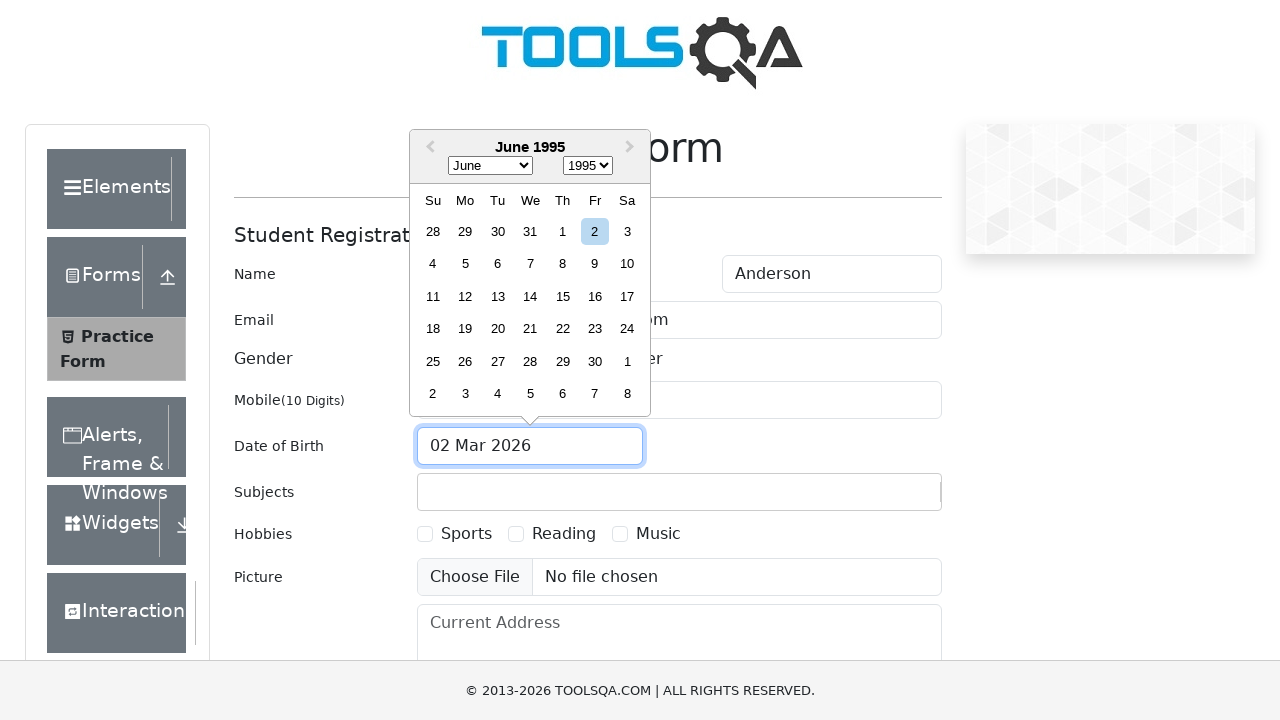

Selected 15th day from the calendar at (562, 296) on .react-datepicker__day--015
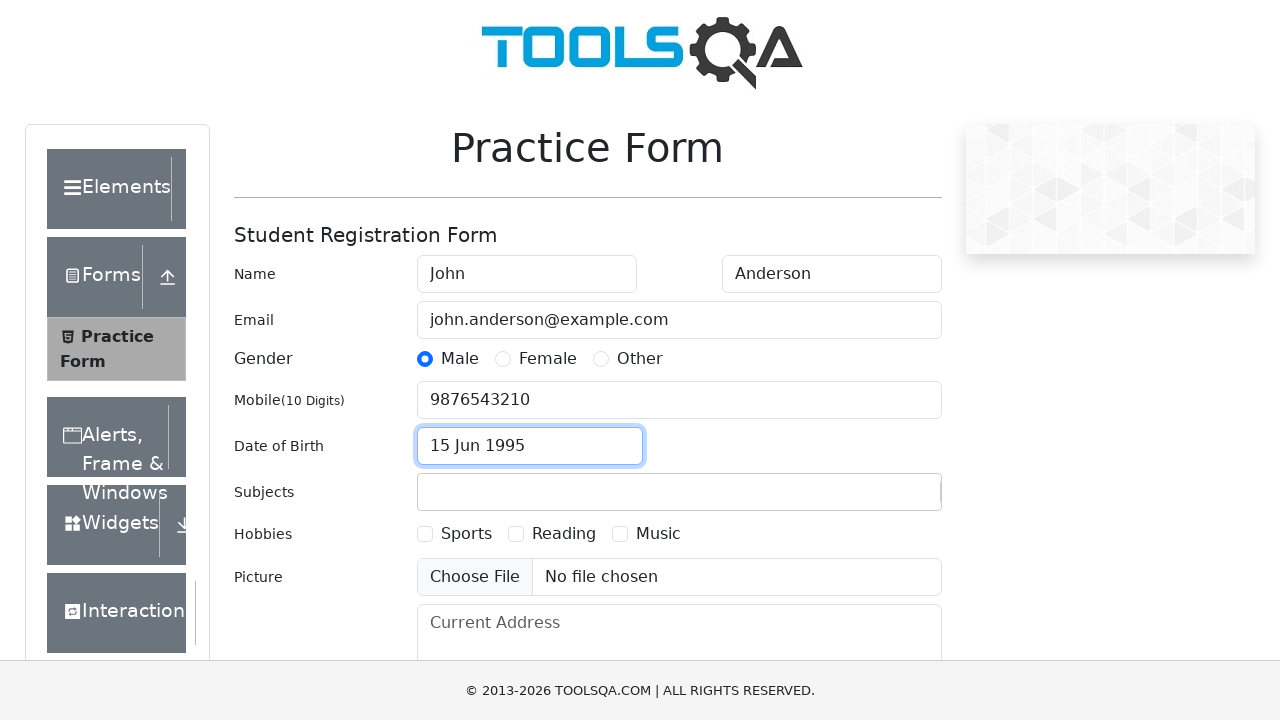

Filled subjects field with 'Computer Science' on #subjectsInput
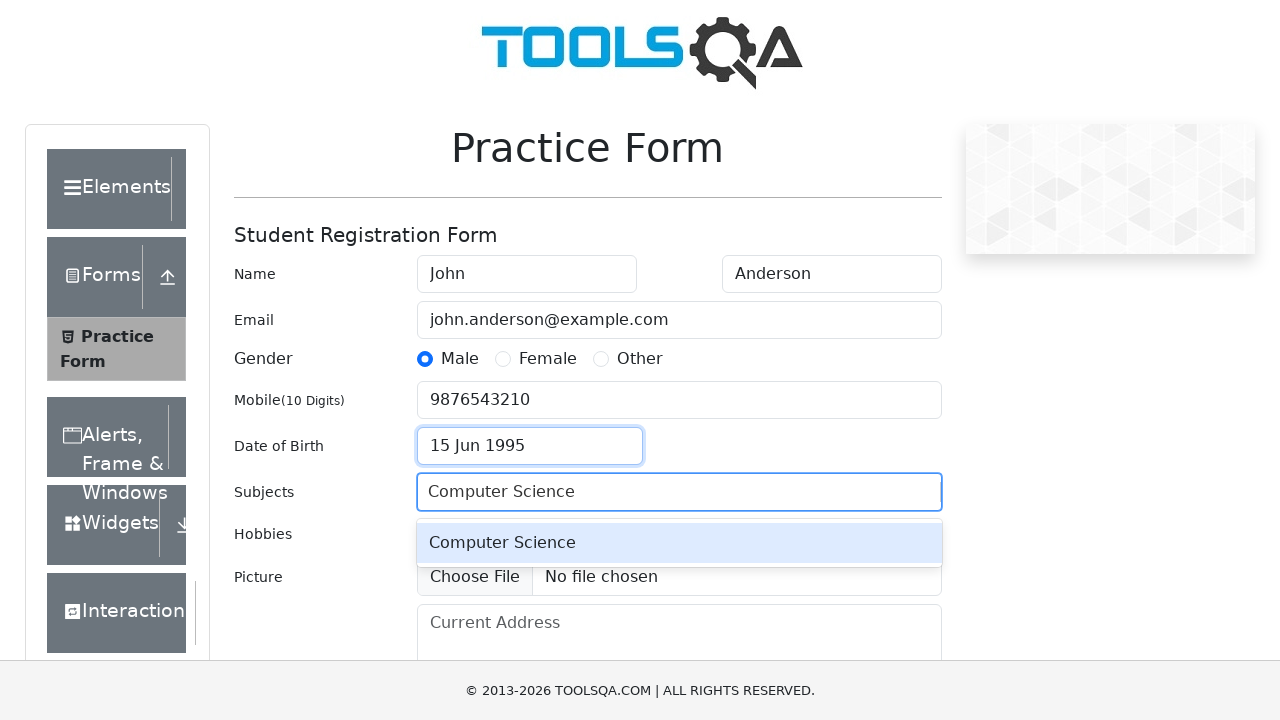

Pressed Enter to confirm subject selection
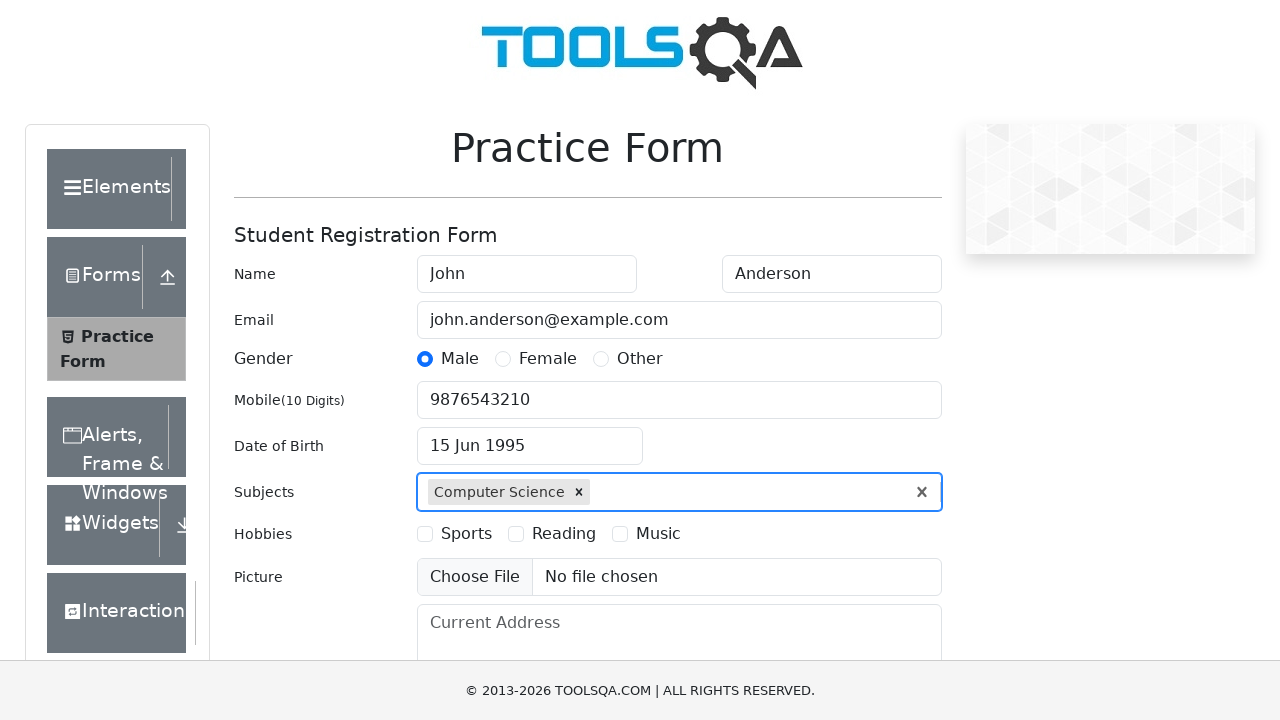

Selected Sports hobby checkbox at (466, 534) on label[for='hobbies-checkbox-1']
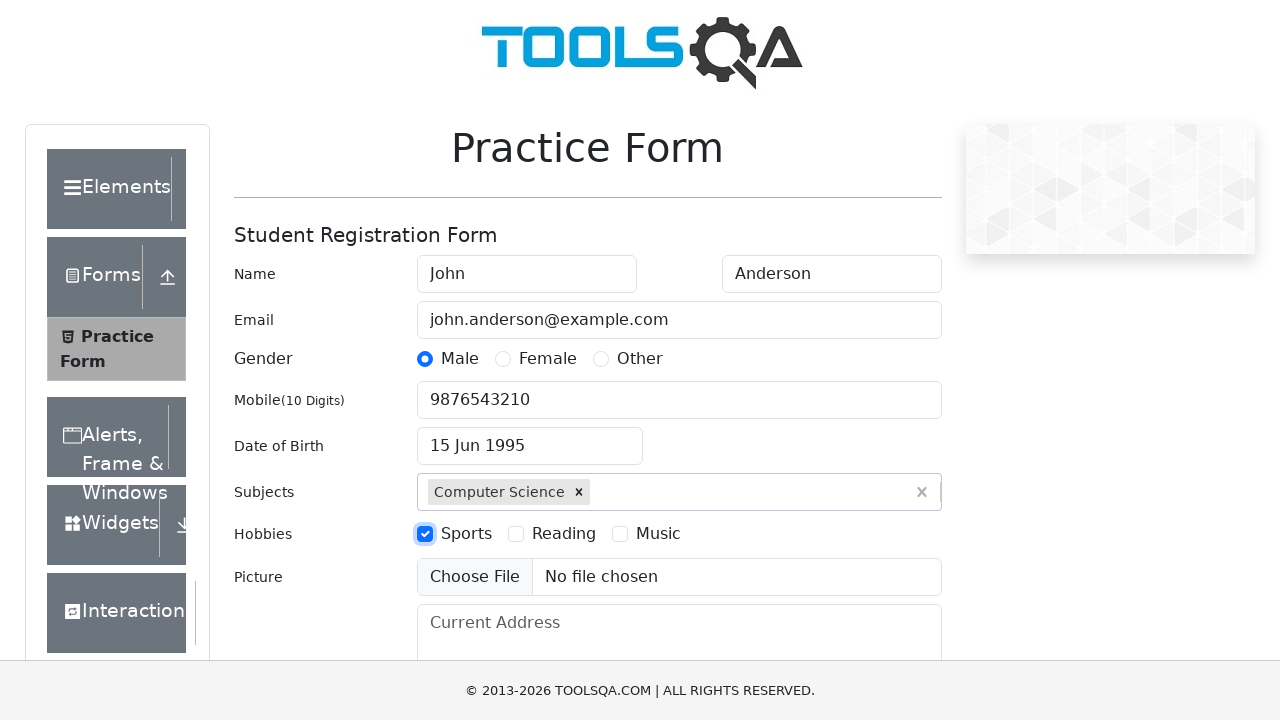

Filled current address field with '123 Test Street, Demo City, TC 12345' on #currentAddress
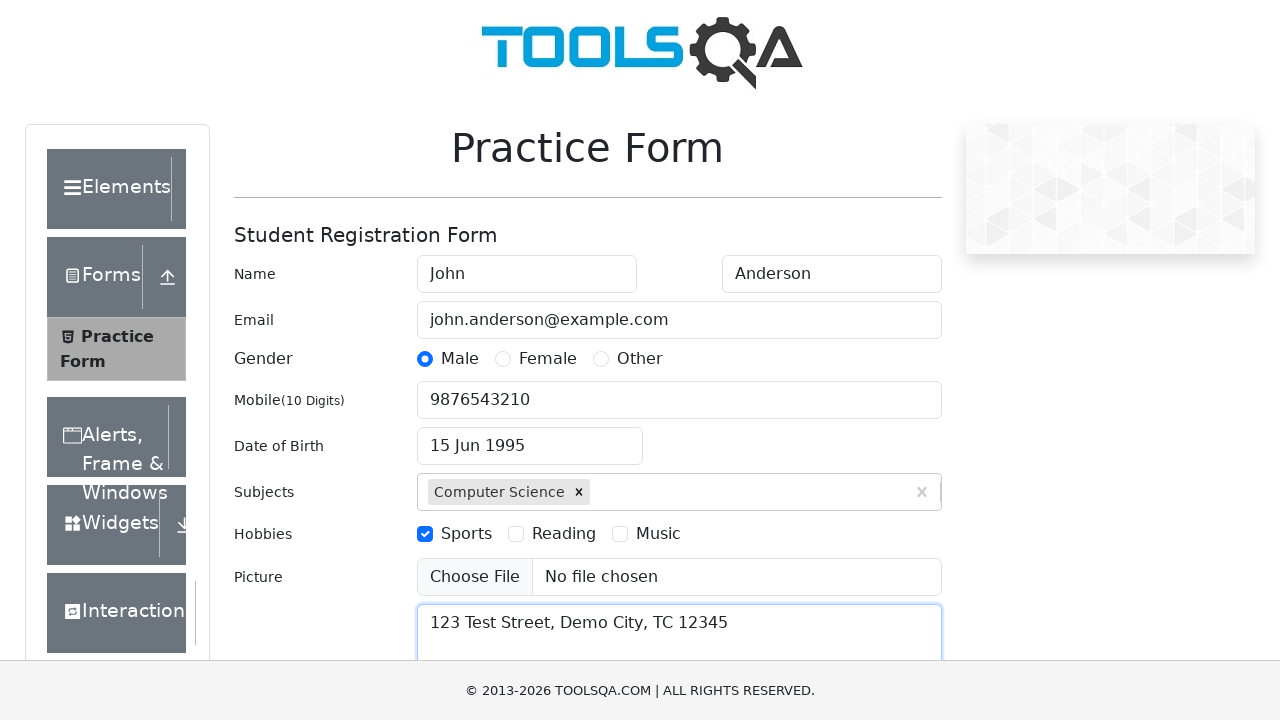

Scrolled submit button into view
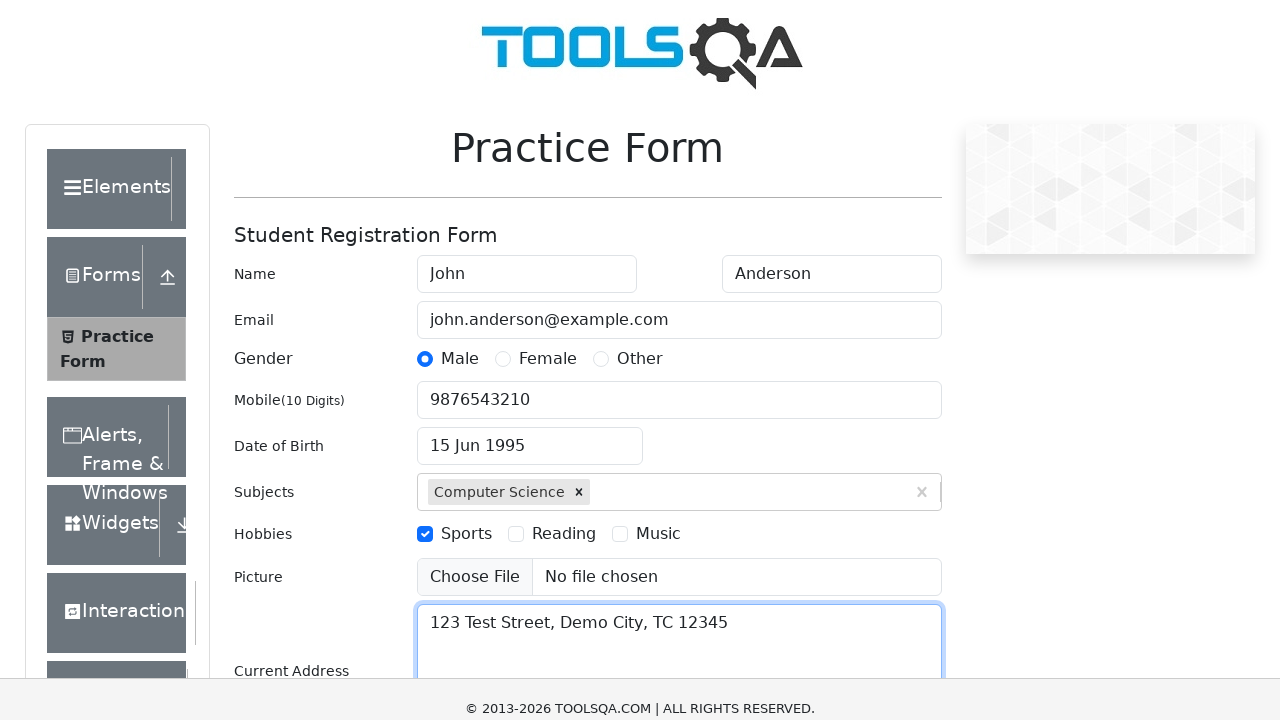

Removed fixed banner ad if present
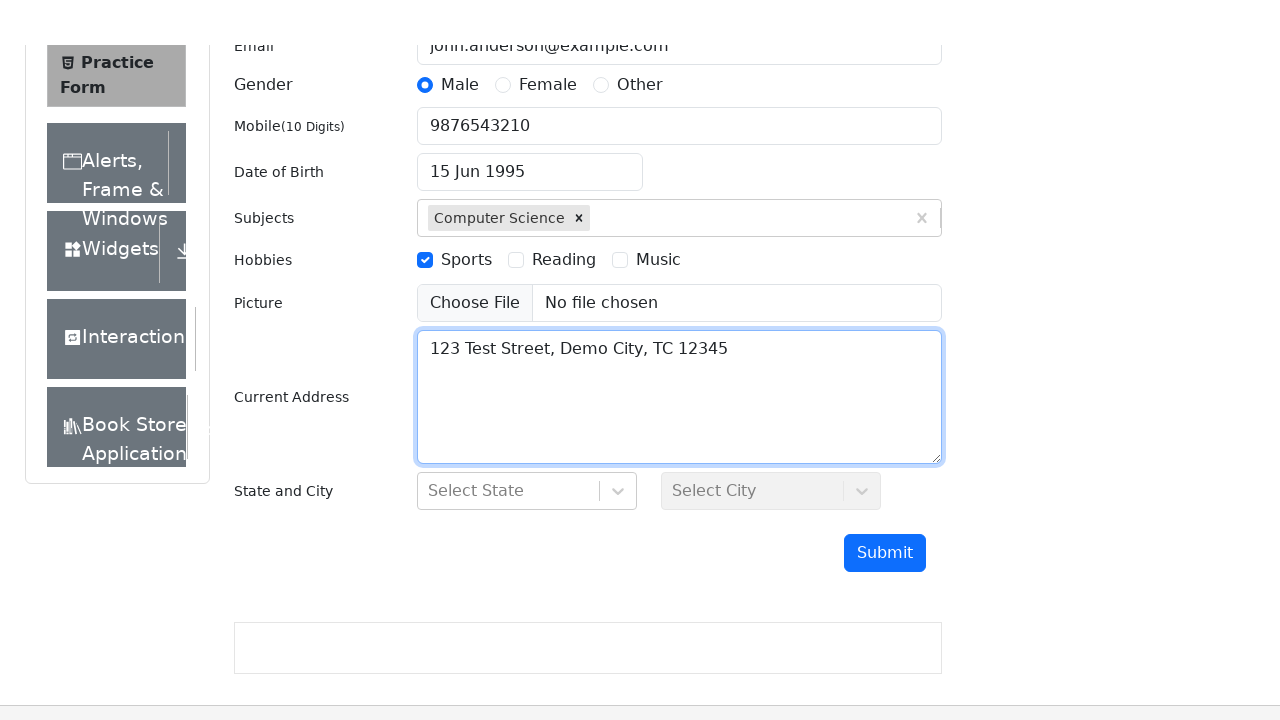

Removed footer element if present
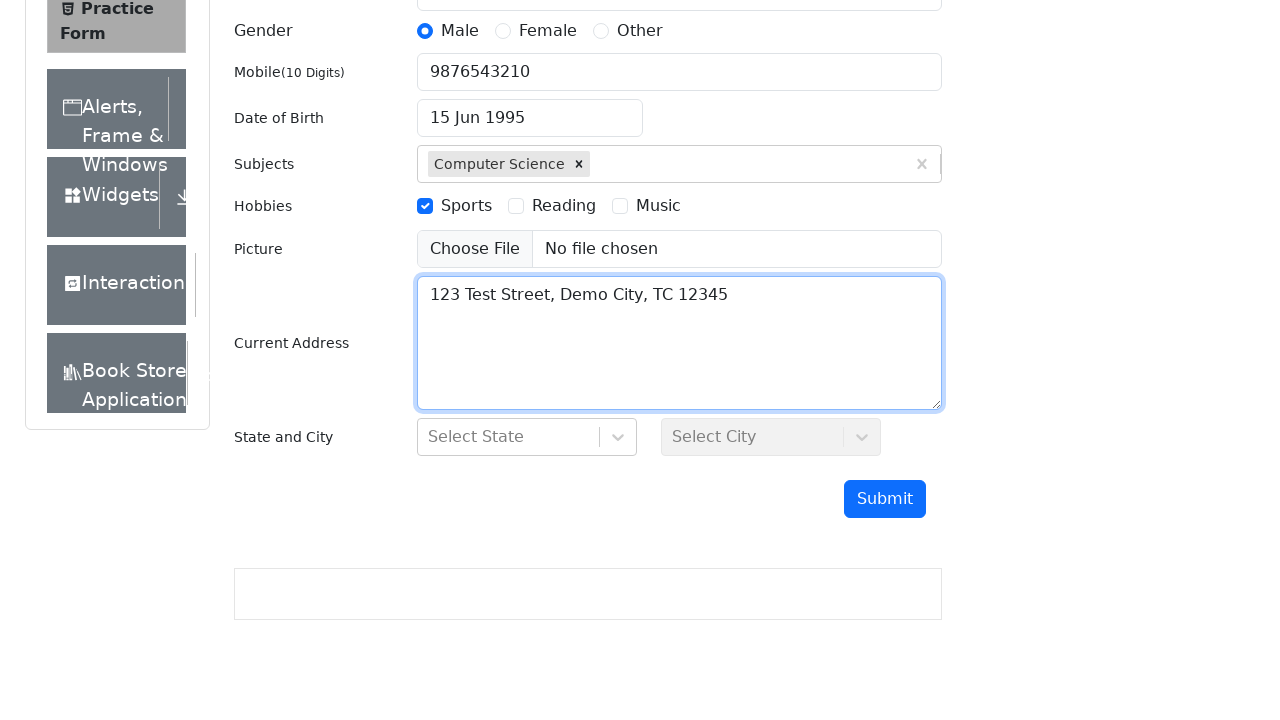

Clicked submit button to submit the form at (885, 499) on #submit
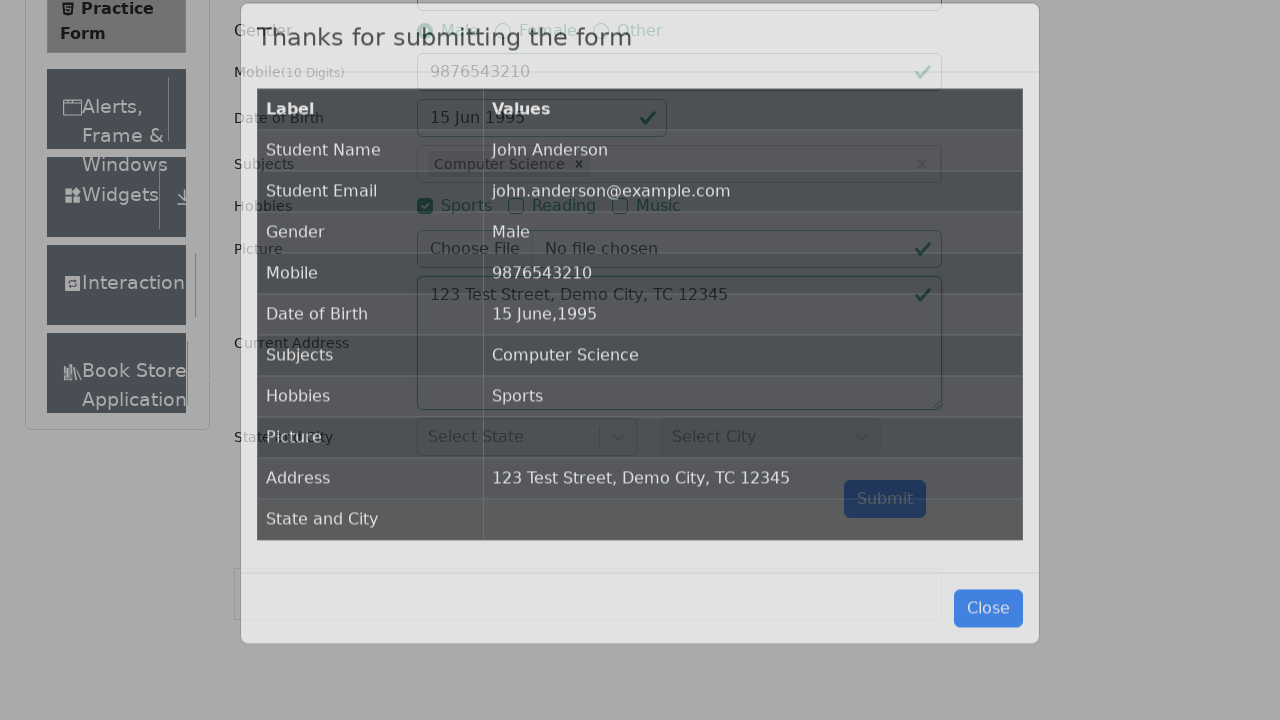

Confirmation modal appeared
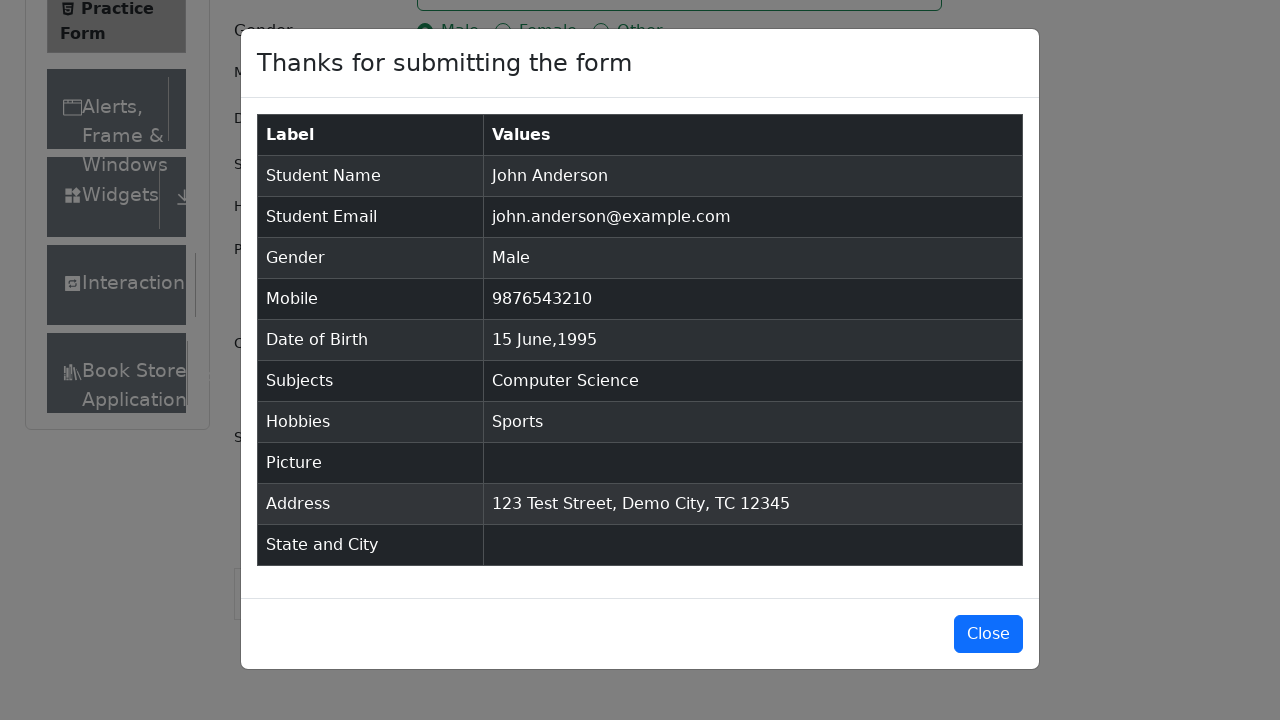

Successfully verified 'Thanks for submitting the form' message in modal
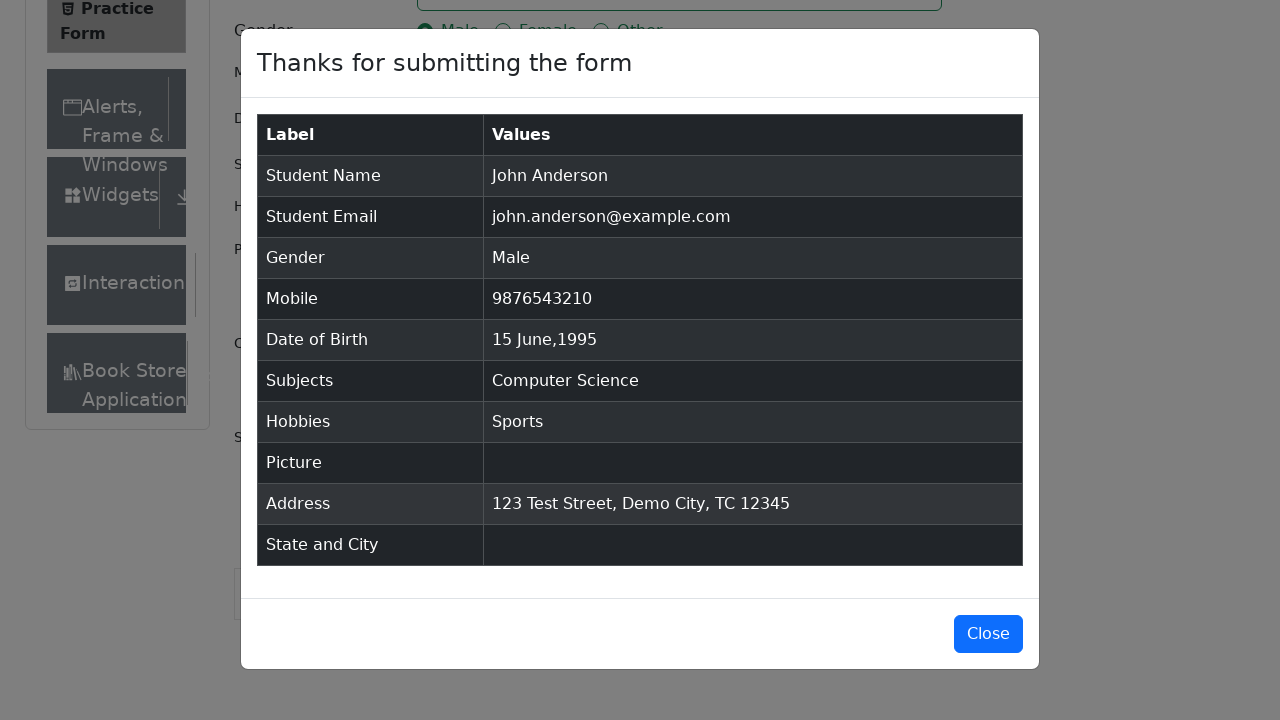

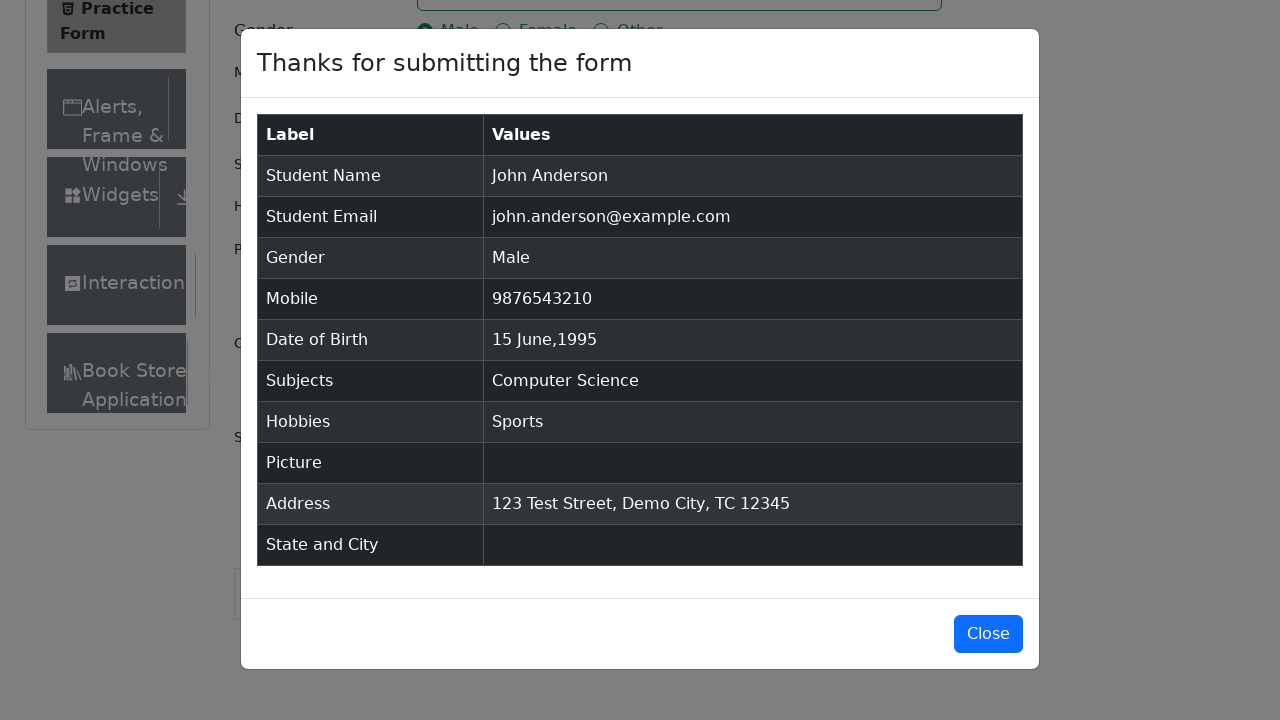